Tests that a page with JavaScript-delayed content properly loads dynamic elements by waiting for quote elements to appear on the page.

Starting URL: https://quotes.toscrape.com/js-delayed

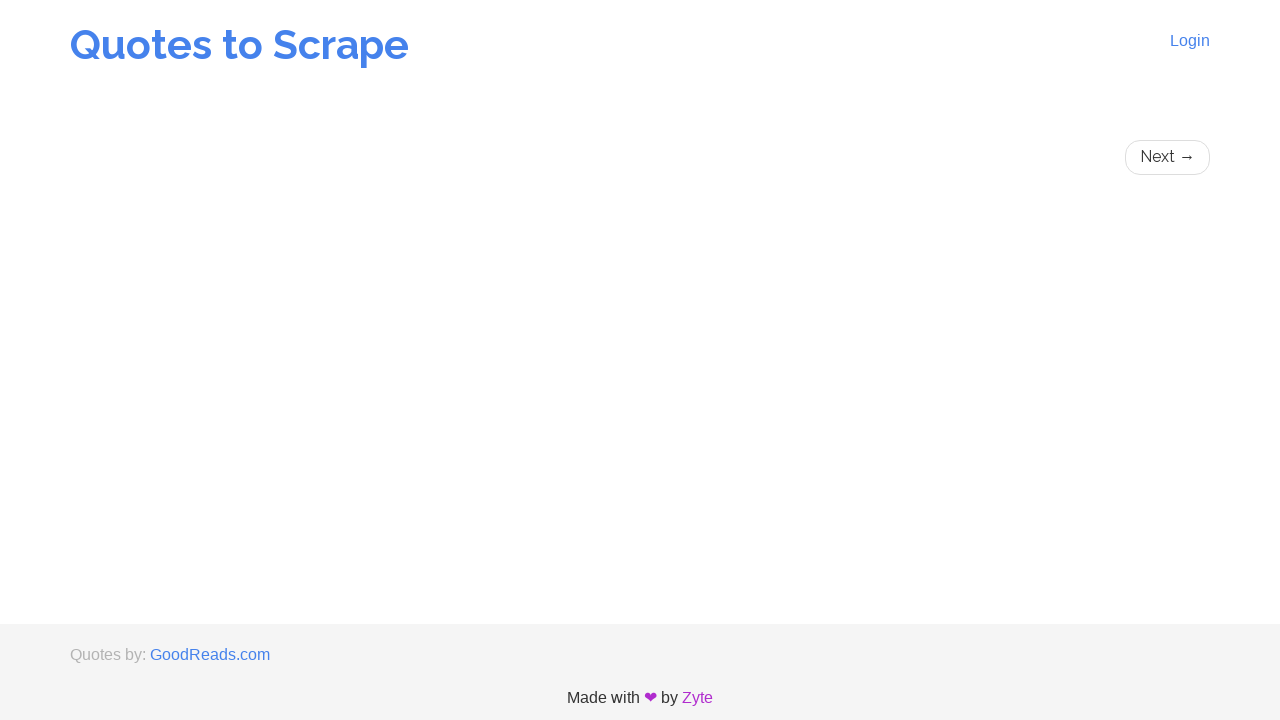

Navigated to https://quotes.toscrape.com/js-delayed
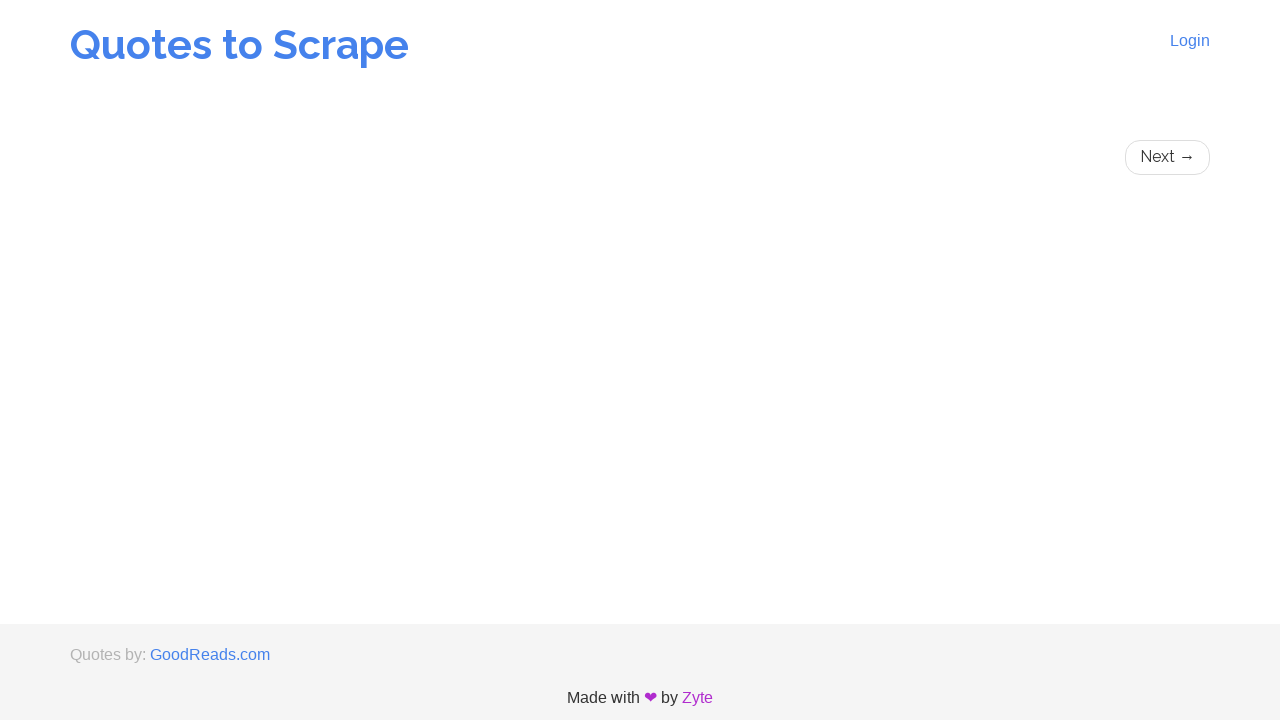

Quote elements loaded after JavaScript execution
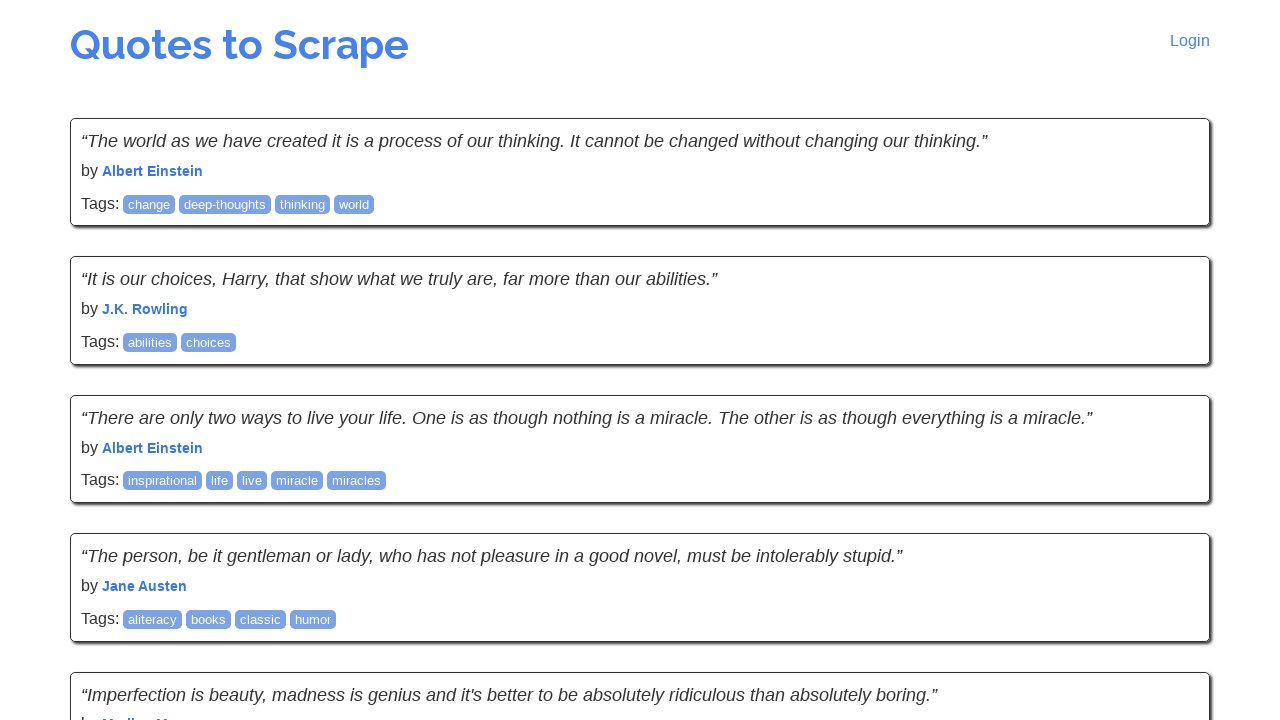

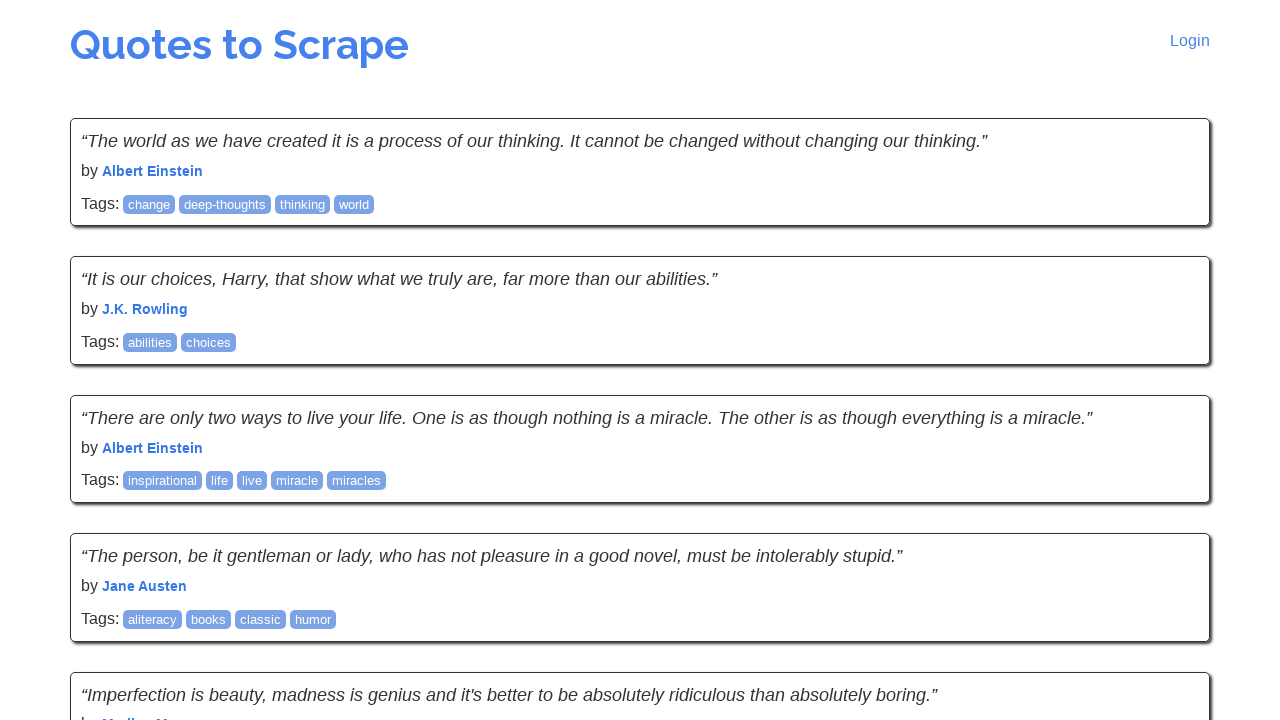